Tests JavaScript alert handling on demoqa.com by interacting with confirm and prompt alerts - dismissing a confirm dialog and entering text into a prompt dialog before accepting it.

Starting URL: https://demoqa.com/alerts

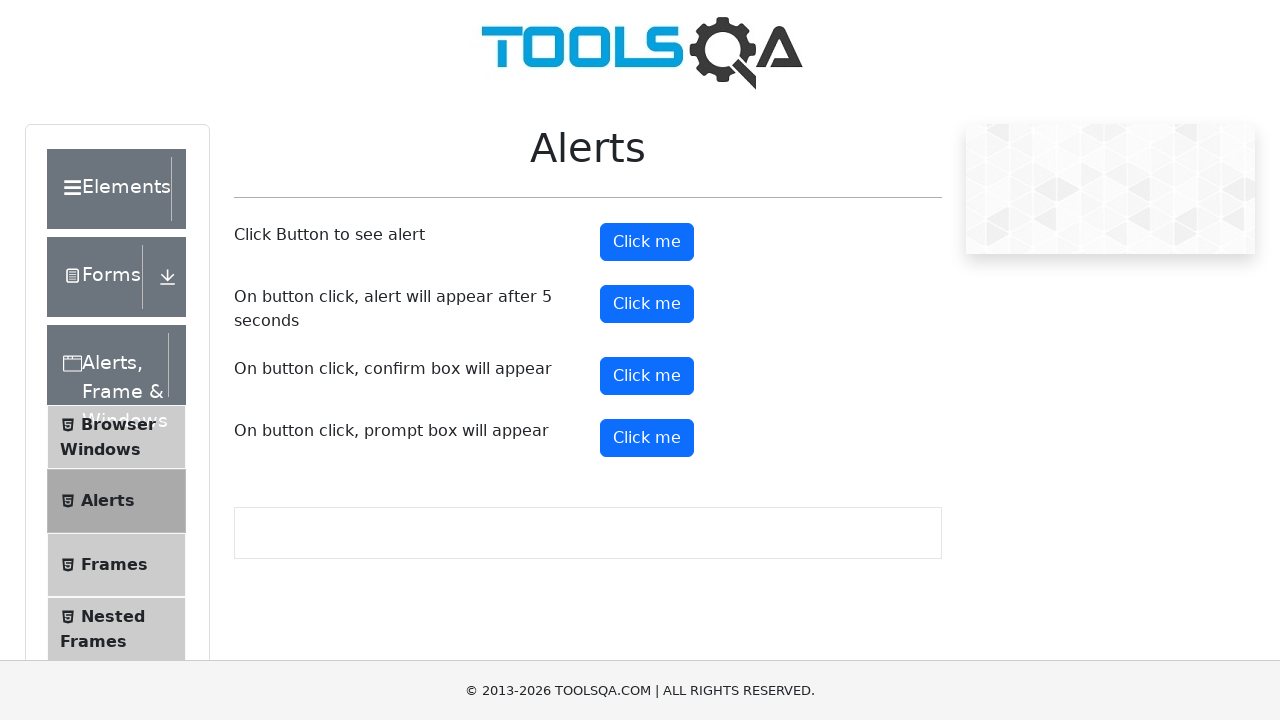

Clicked confirm button to trigger confirm dialog at (647, 376) on #confirmButton
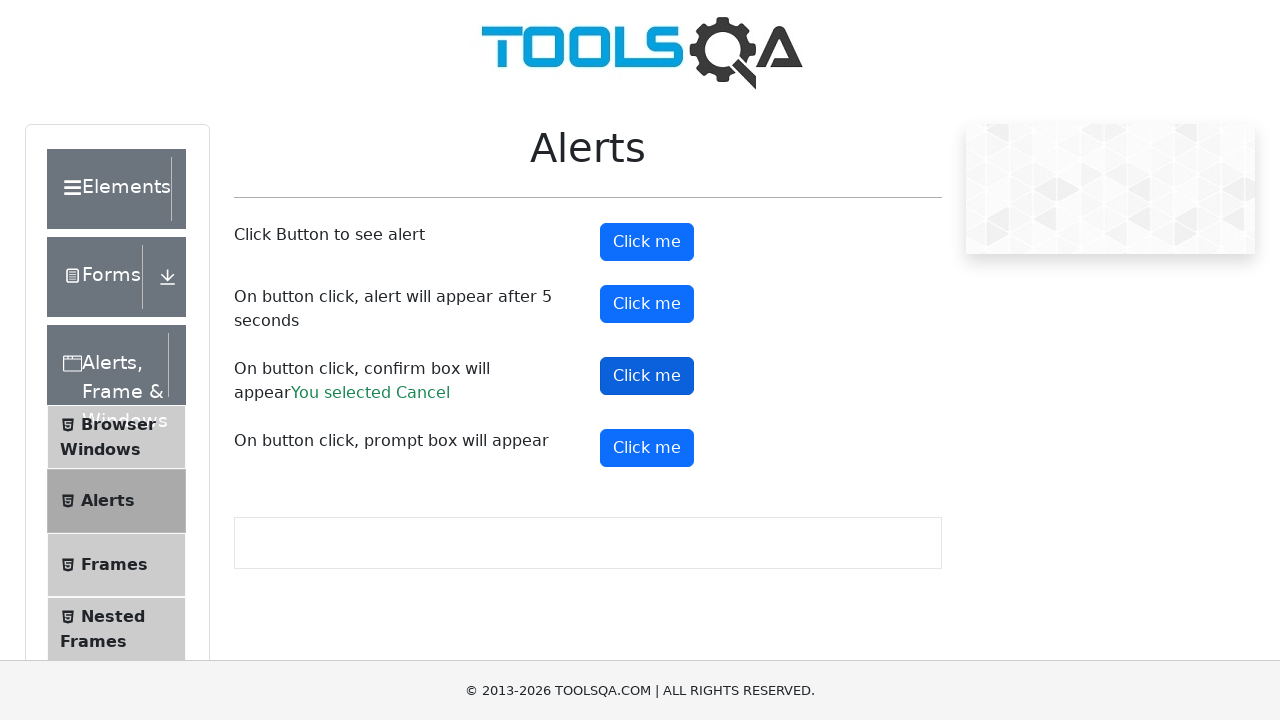

Waited 500ms for confirm dialog result to update
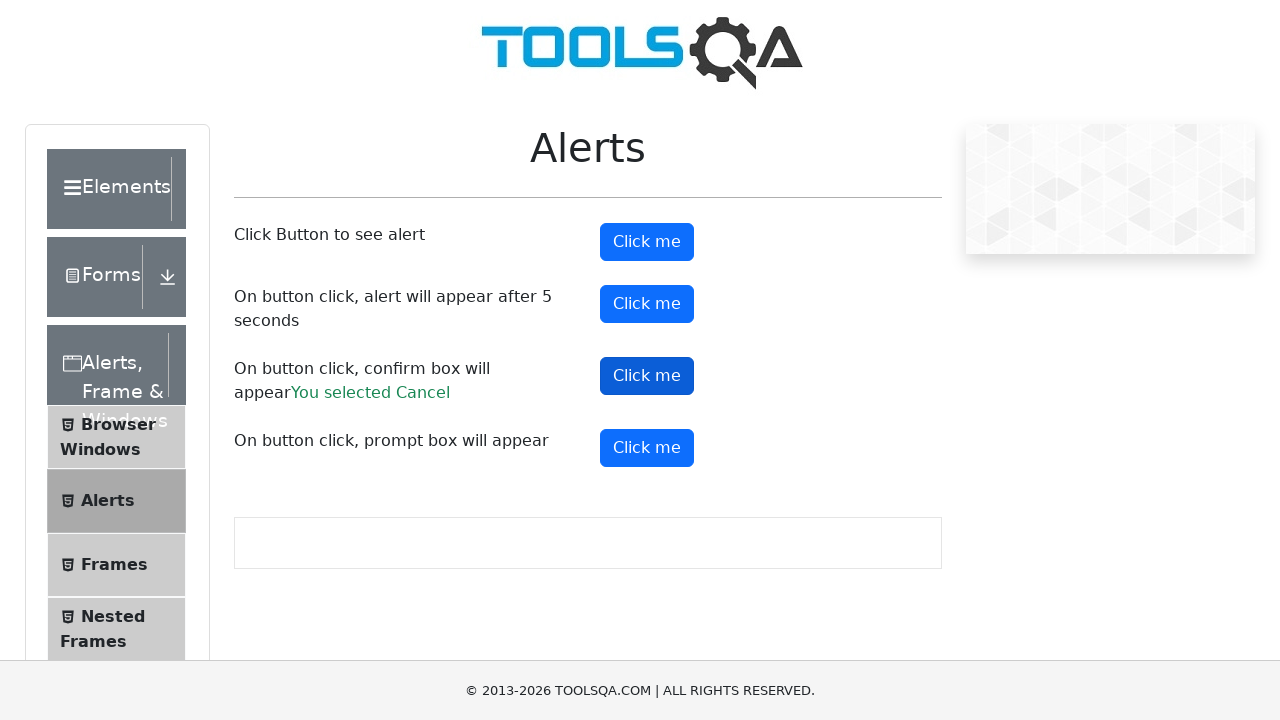

Clicked prompt button to trigger prompt dialog at (647, 448) on #promtButton
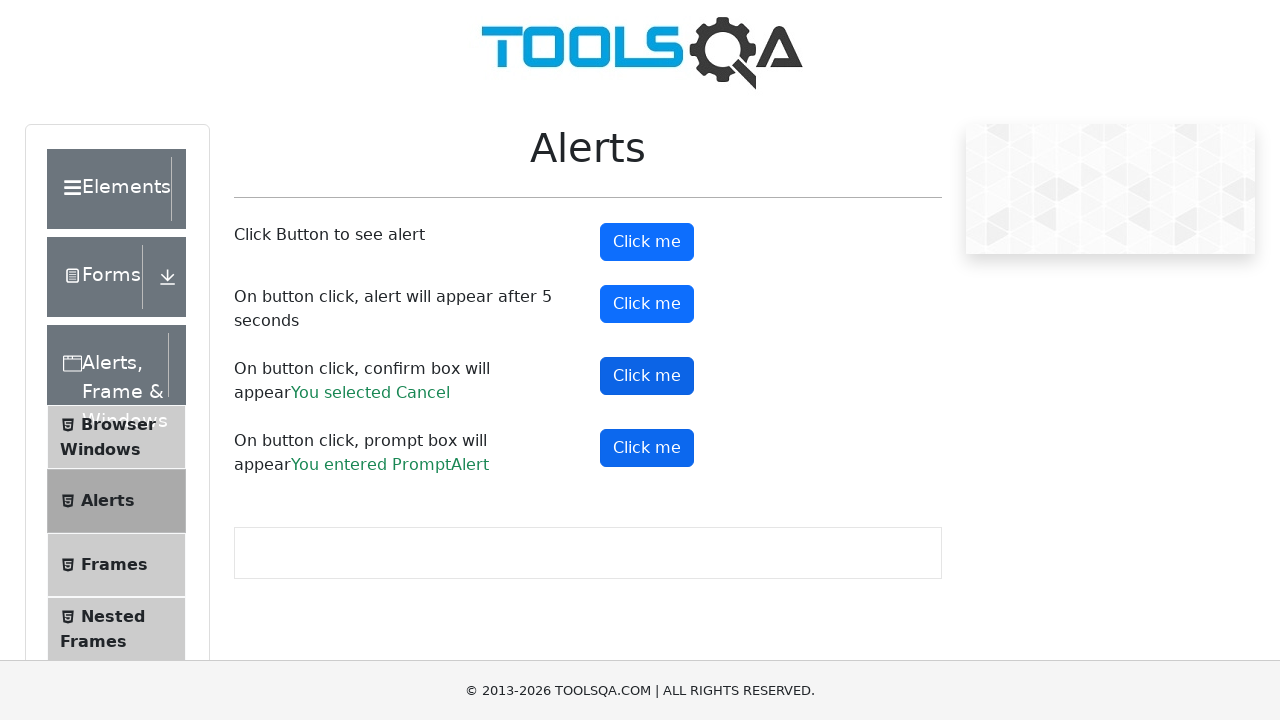

Prompt result element loaded on page
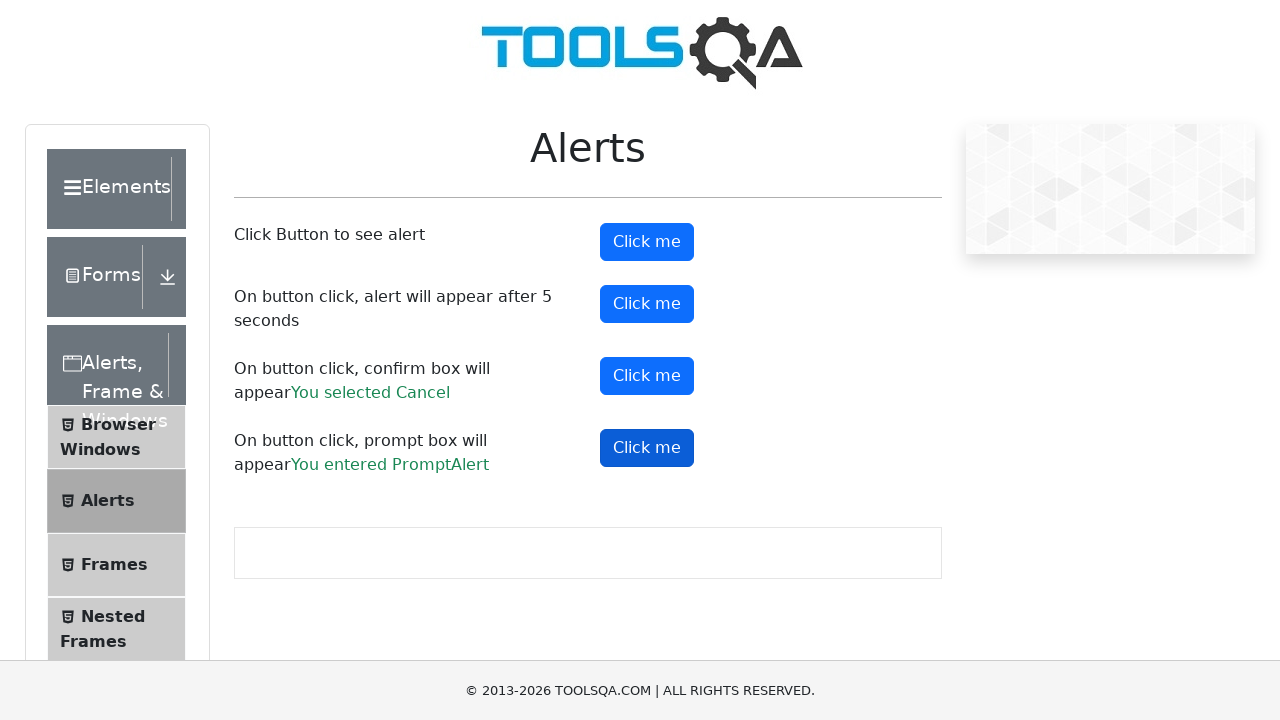

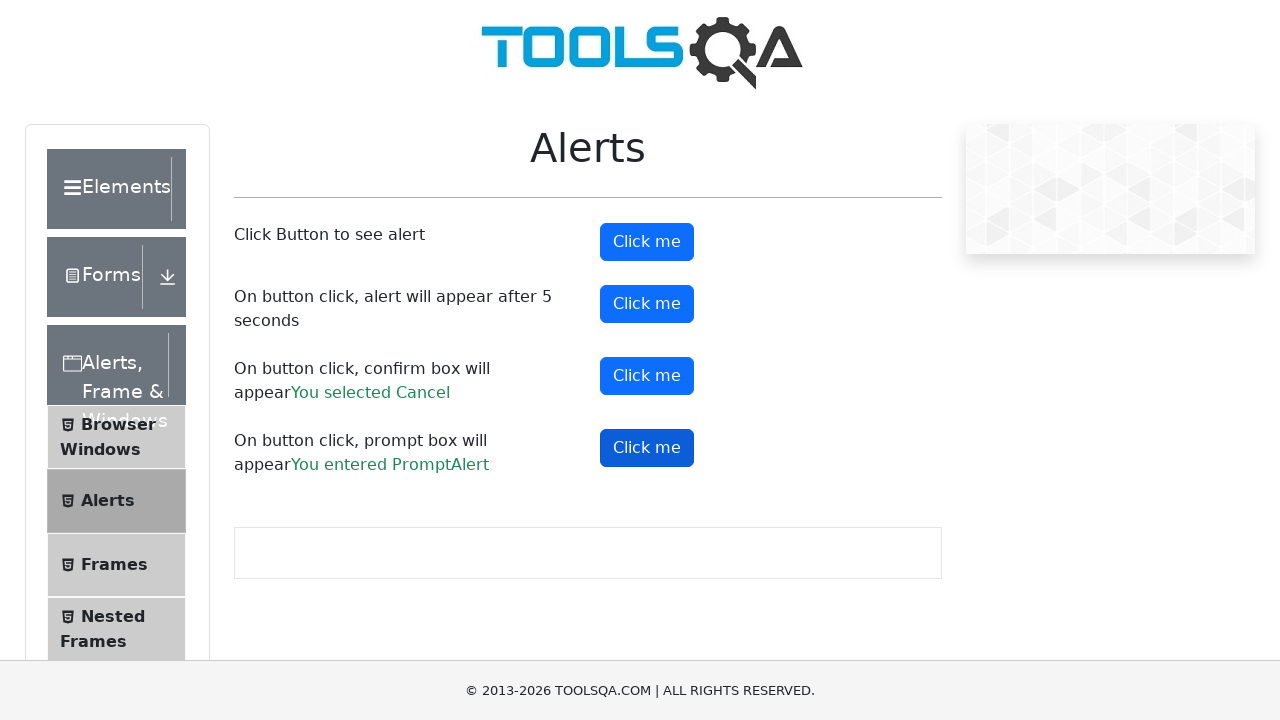